Clicks on the "Post a Job" link to navigate to the job posting page

Starting URL: https://alchemy.hguy.co/jobs/

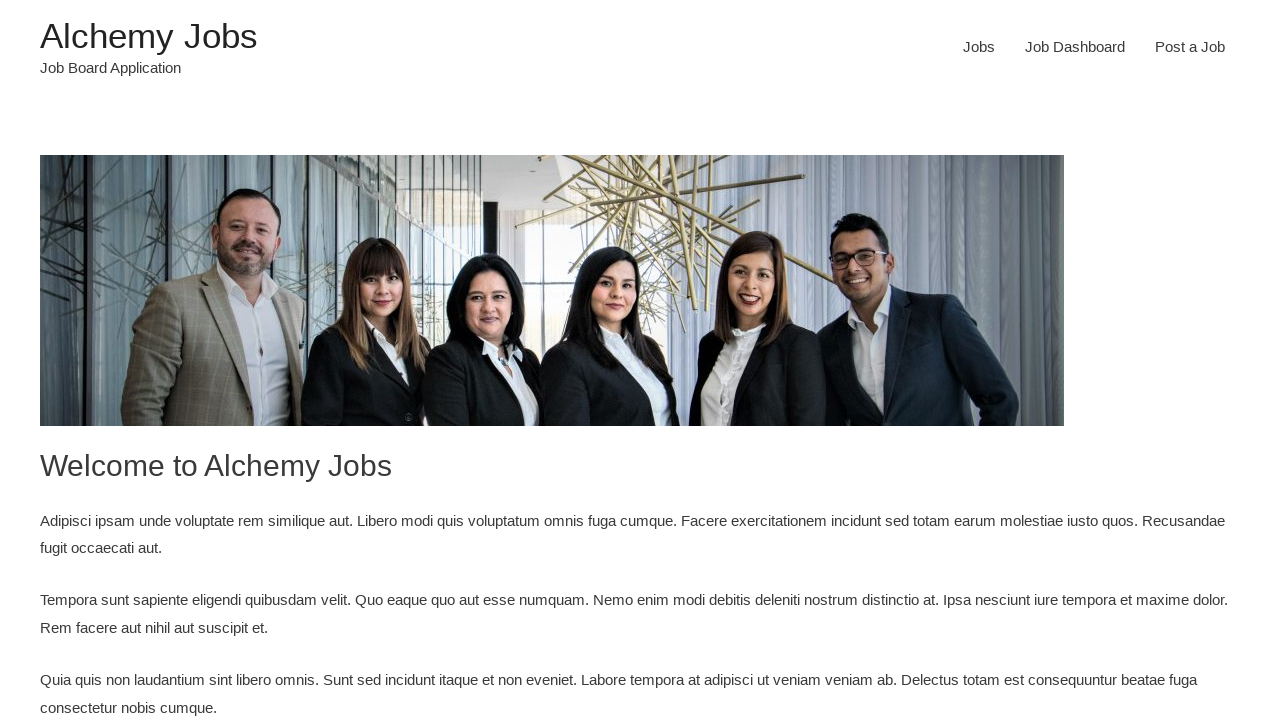

Navigated to job listing page at https://alchemy.hguy.co/jobs/
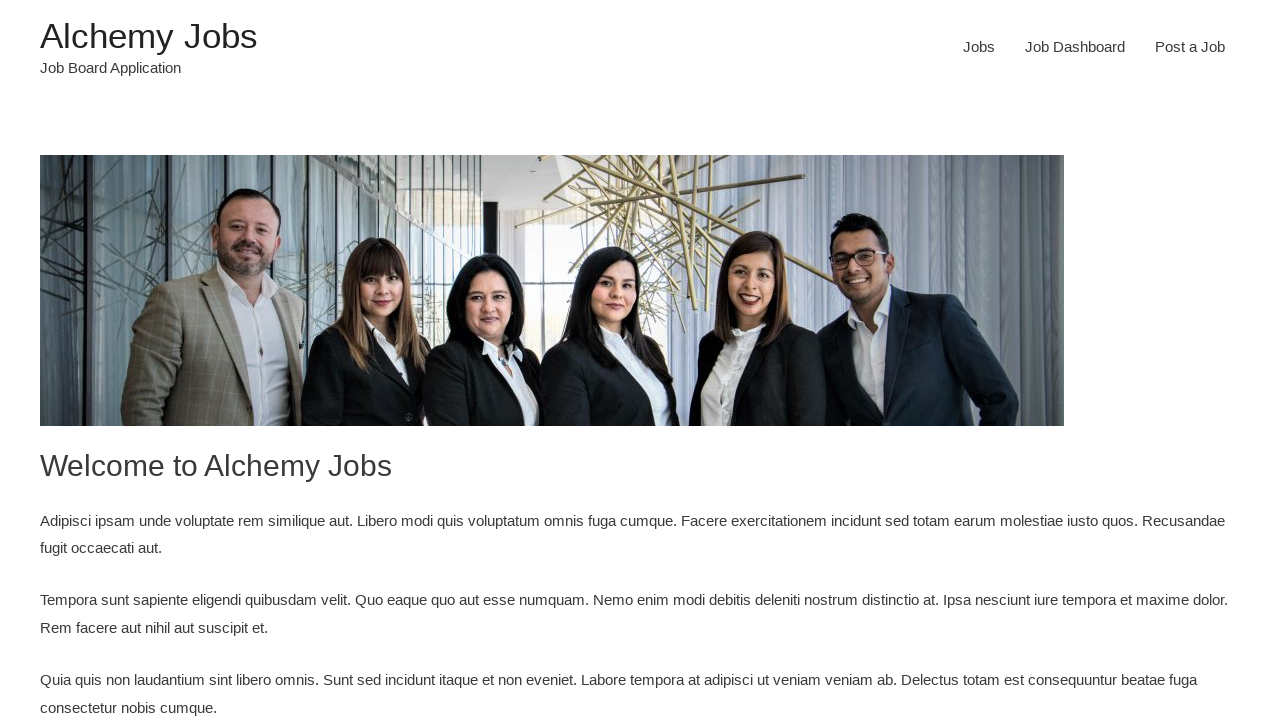

Clicked on 'Post a Job' link to navigate to job posting page at (1190, 47) on text='Post a Job'
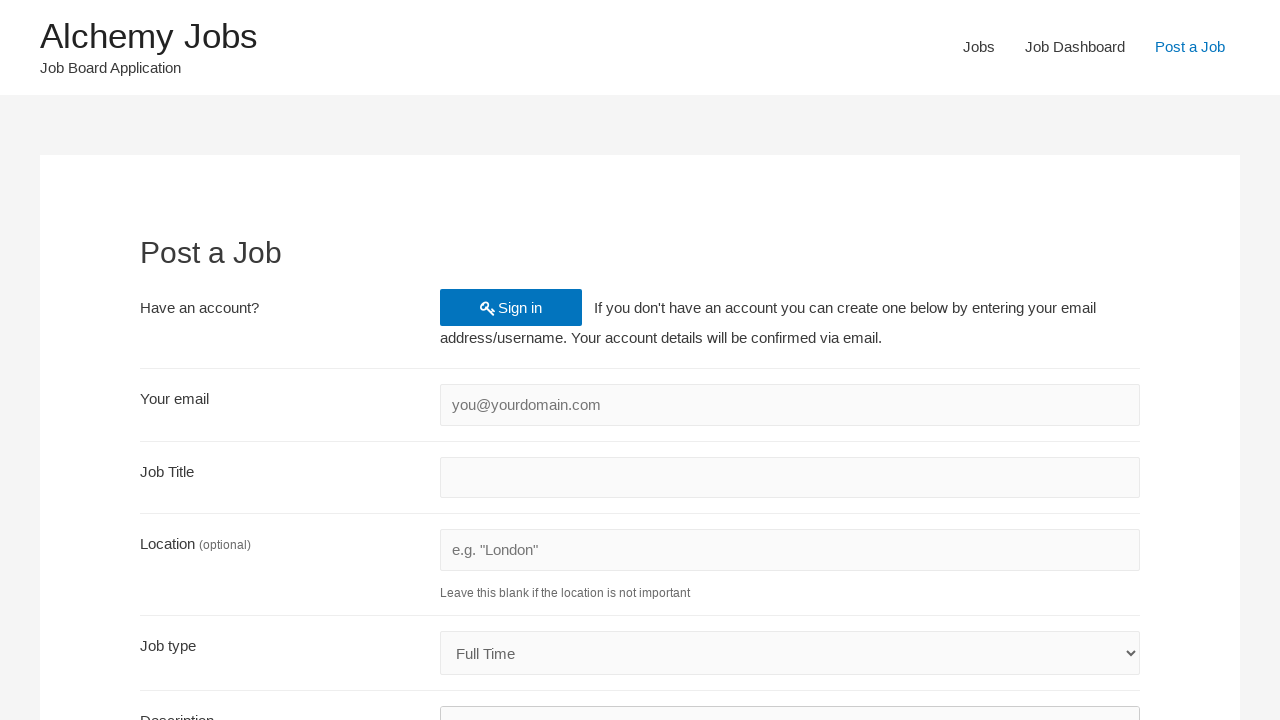

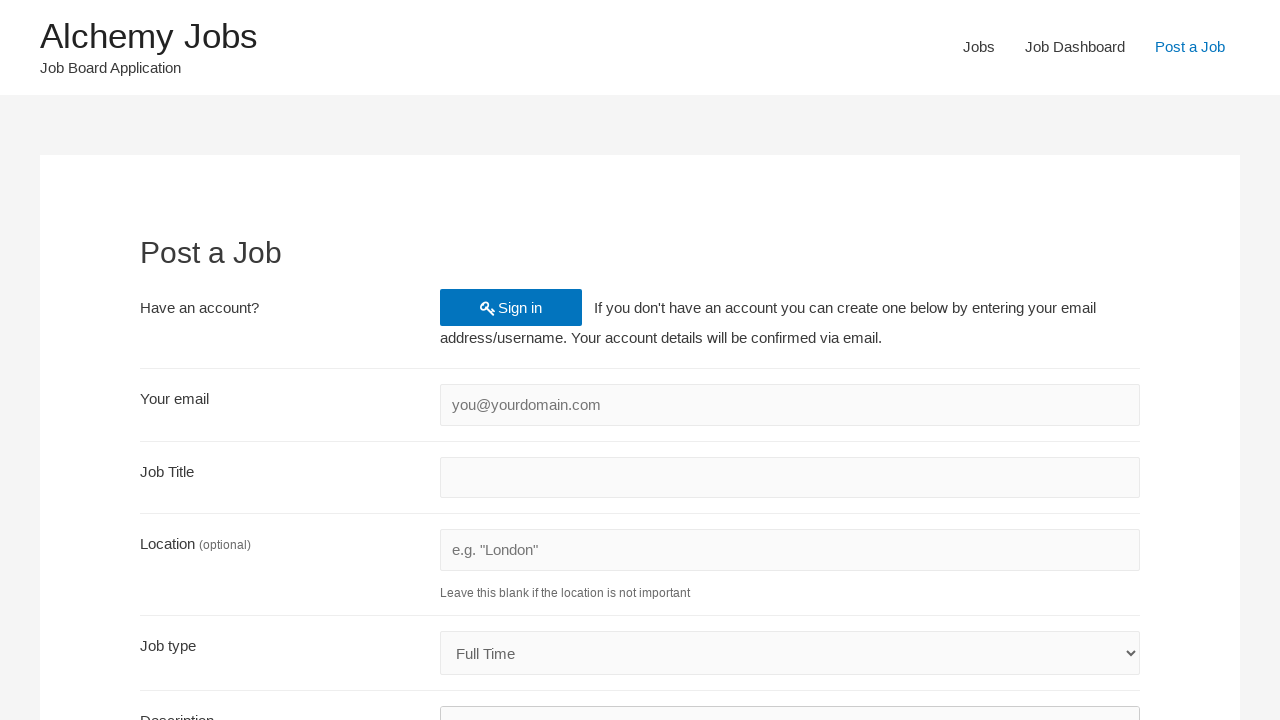